Tests the Add/Remove Elements page functionality by clicking the "Add Element" button multiple times and verifying that delete buttons appear after each addition.

Starting URL: https://the-internet.herokuapp.com/

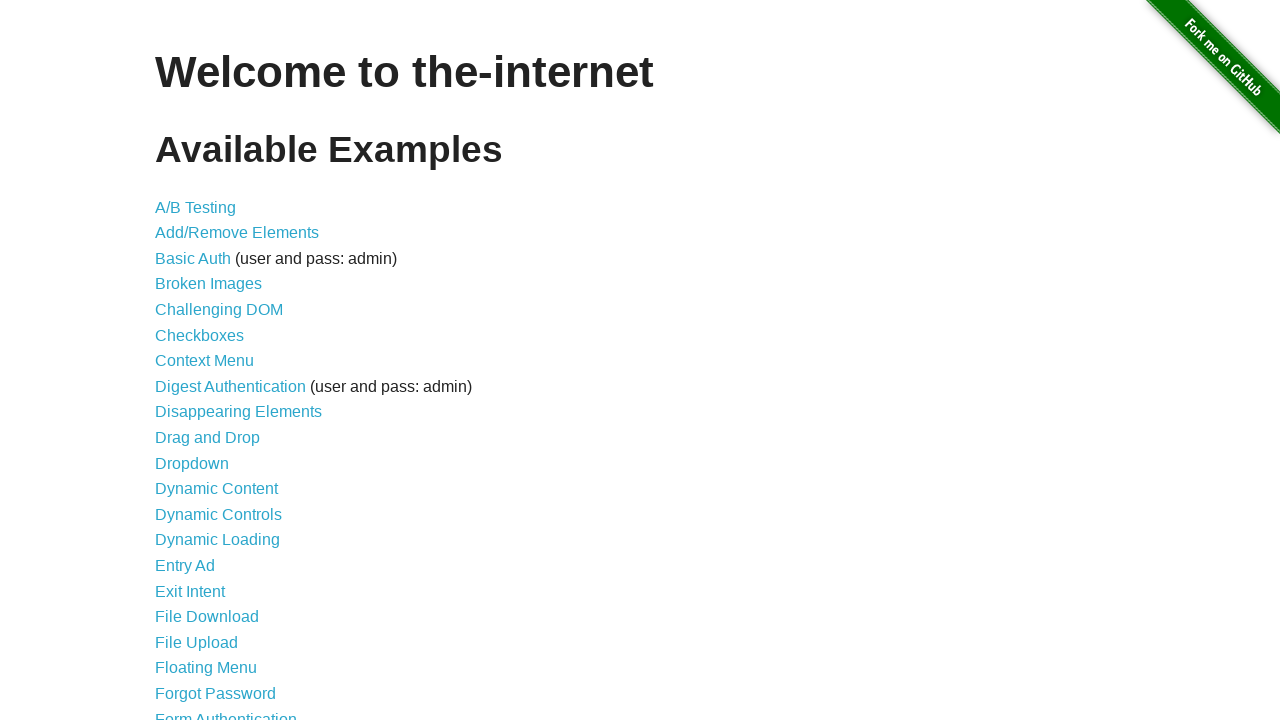

Clicked on 'Add/Remove Elements' link at (237, 233) on text=Add/Remove Elements
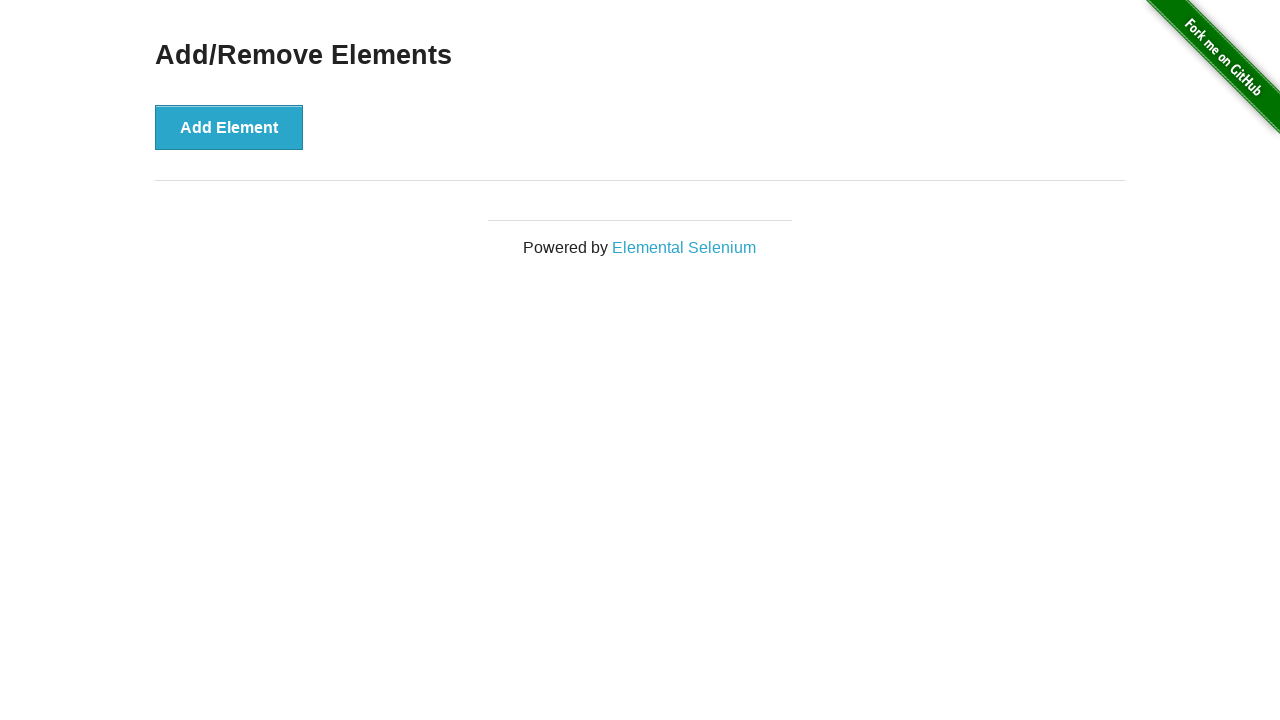

Waited for 'Add Element' button to be visible
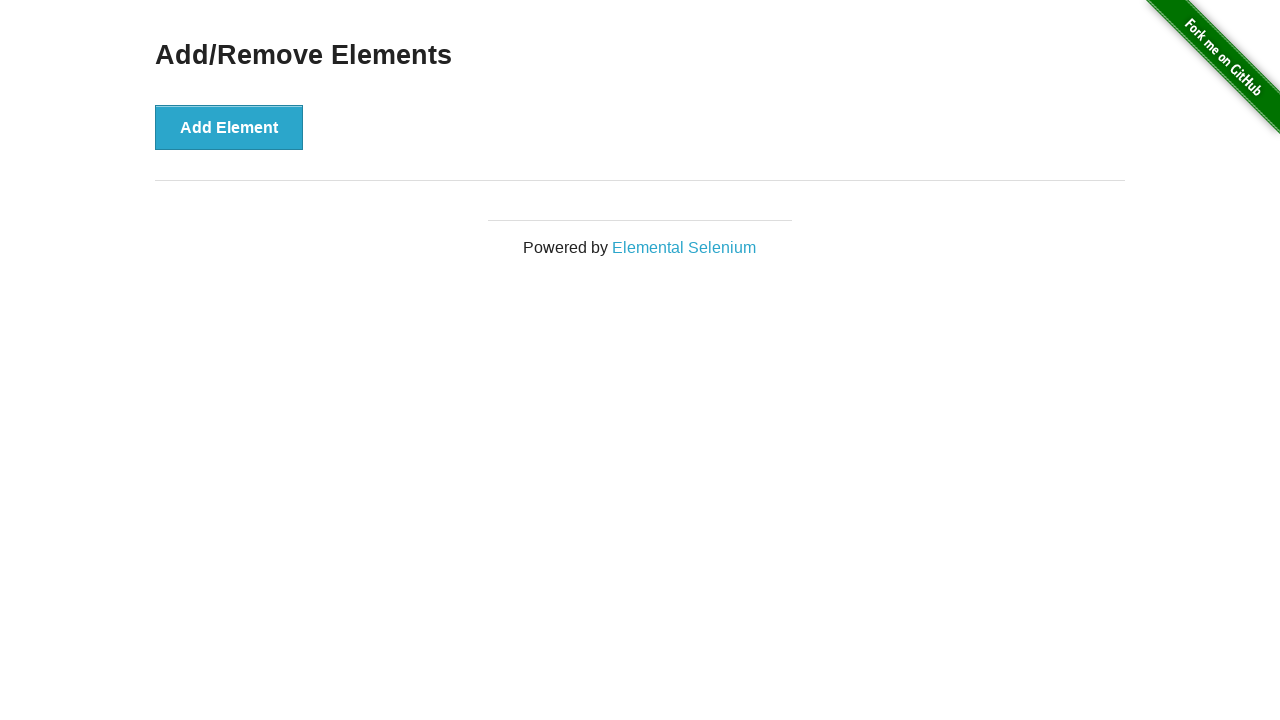

Clicked 'Add Element' button (1st time) at (229, 127) on button[onclick='addElement()']
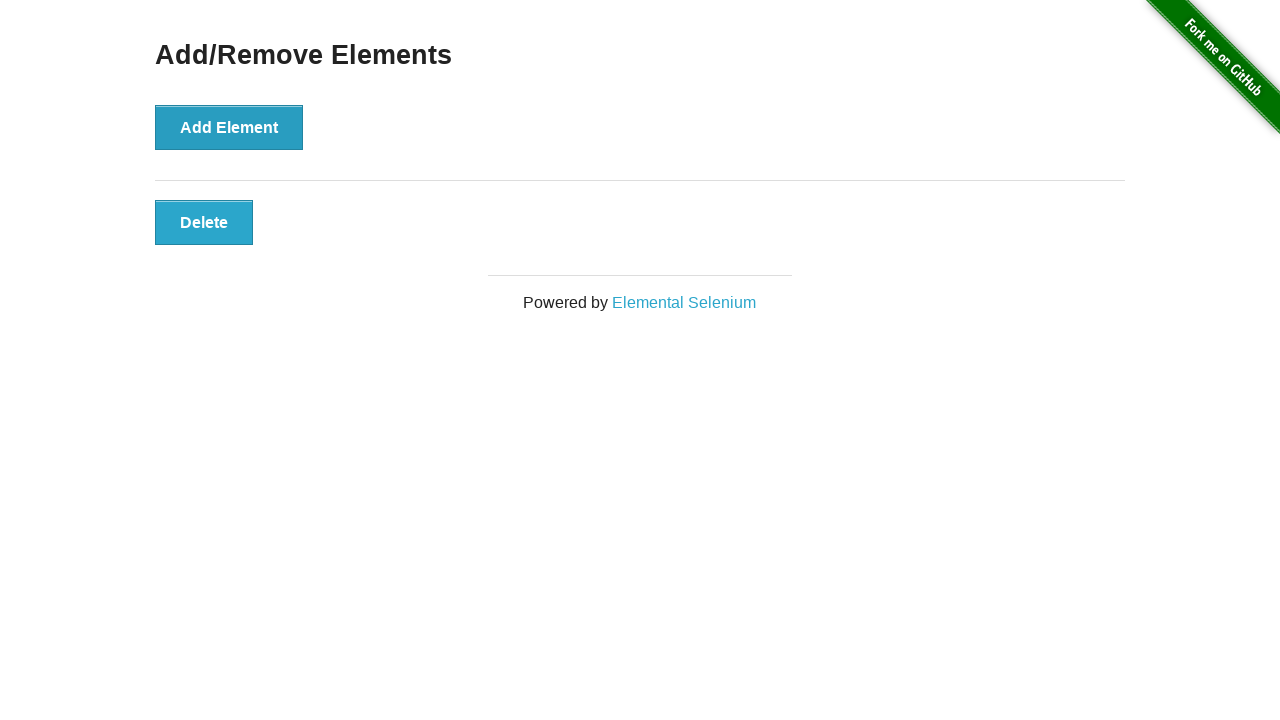

Delete button appeared after first element addition
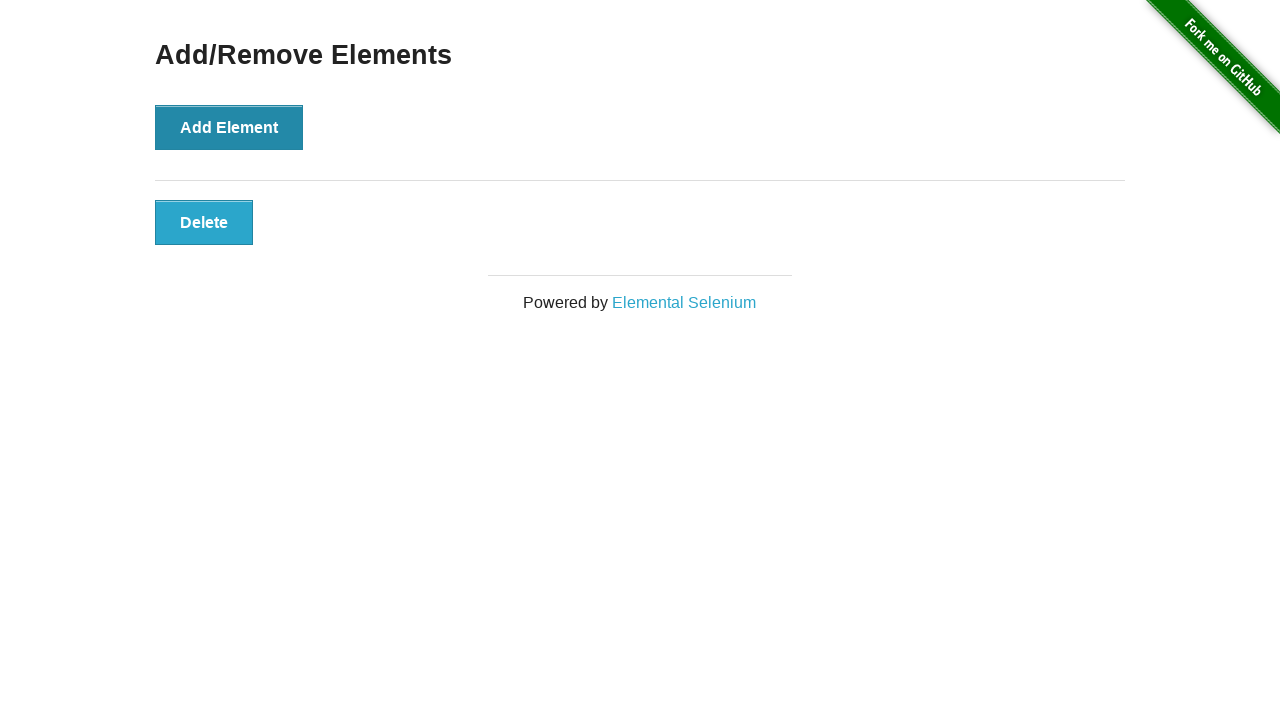

Clicked 'Add Element' button (2nd time) at (229, 127) on button[onclick='addElement()']
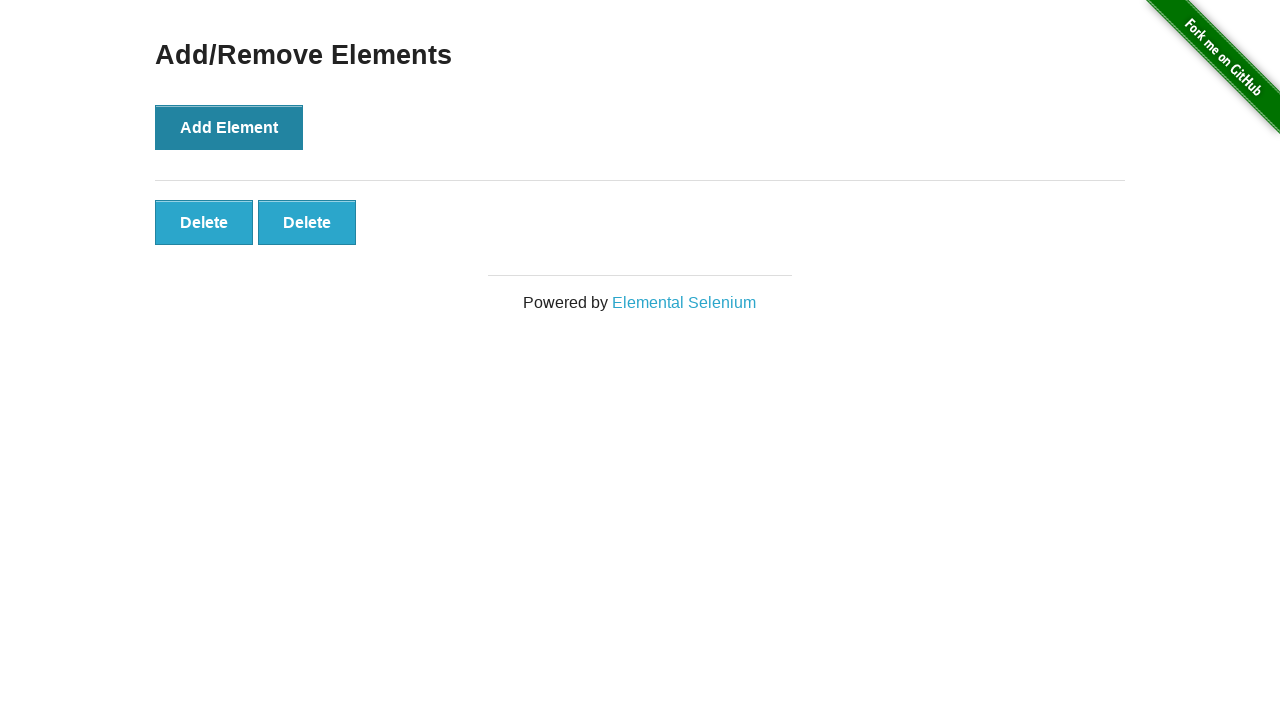

Multiple delete buttons now visible after second element addition
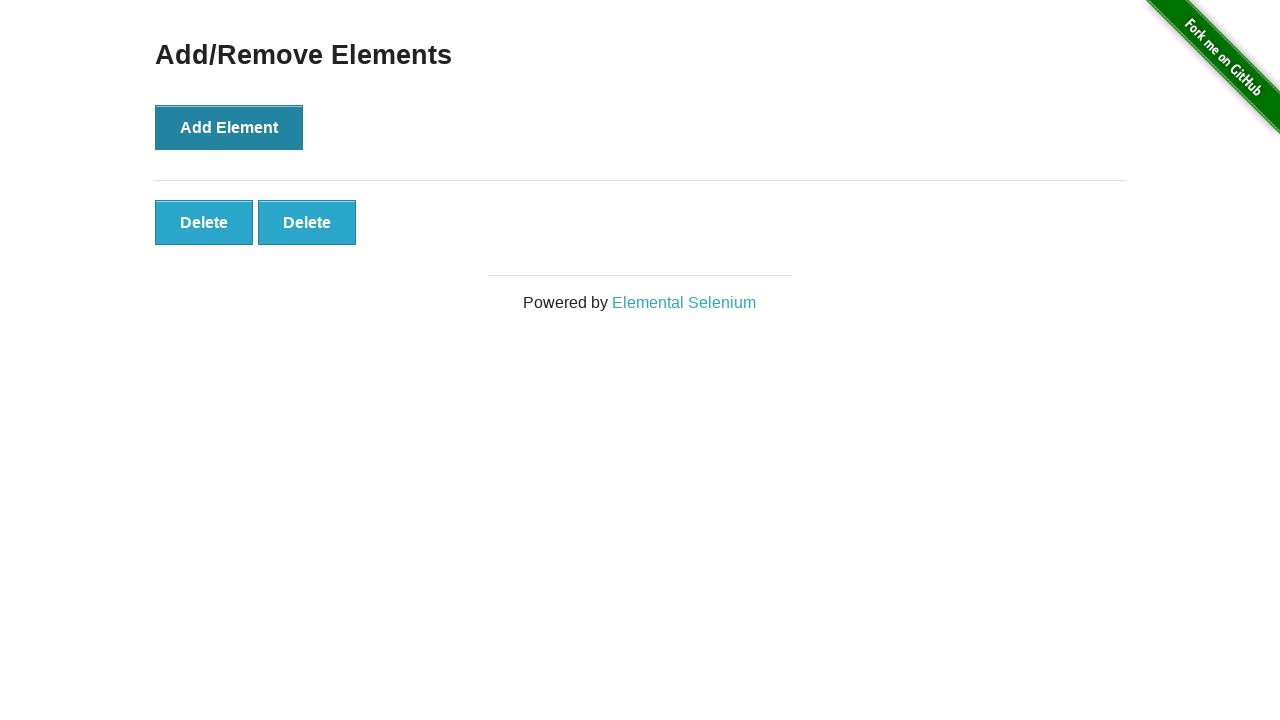

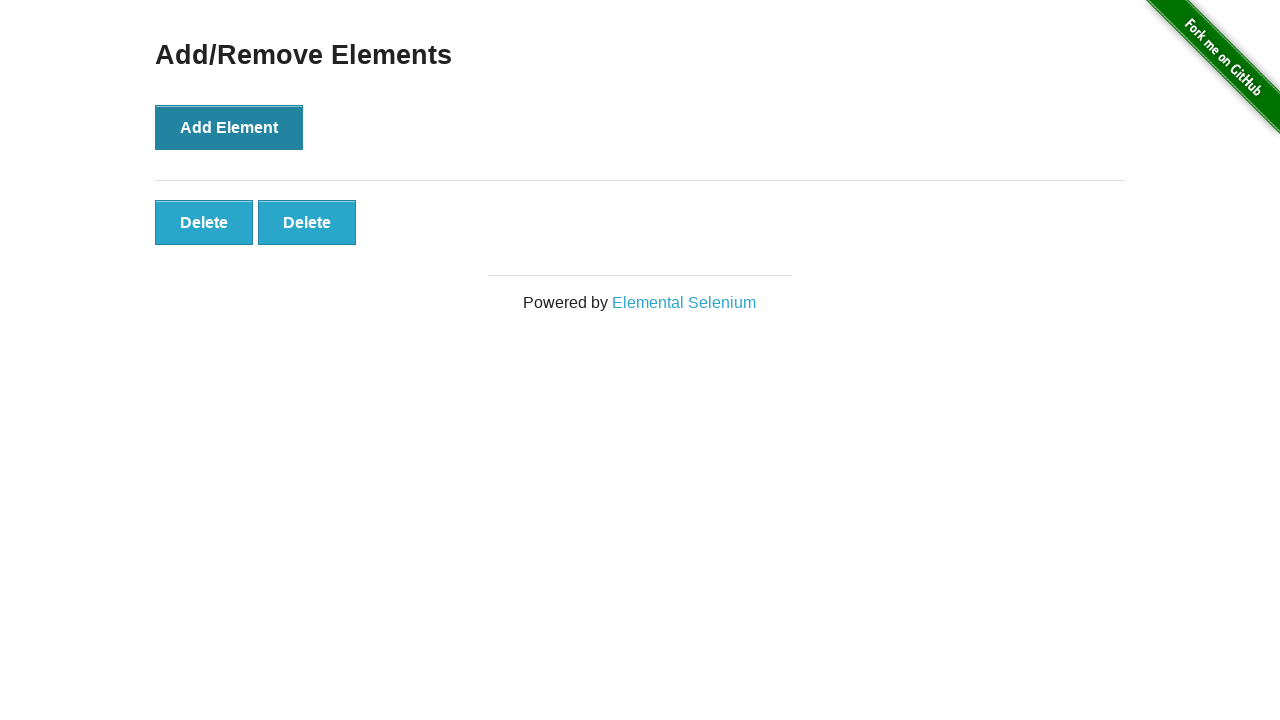